Navigates to Demoblaze homepage, clicks on the first product, and verifies product details are displayed

Starting URL: https://www.demoblaze.com

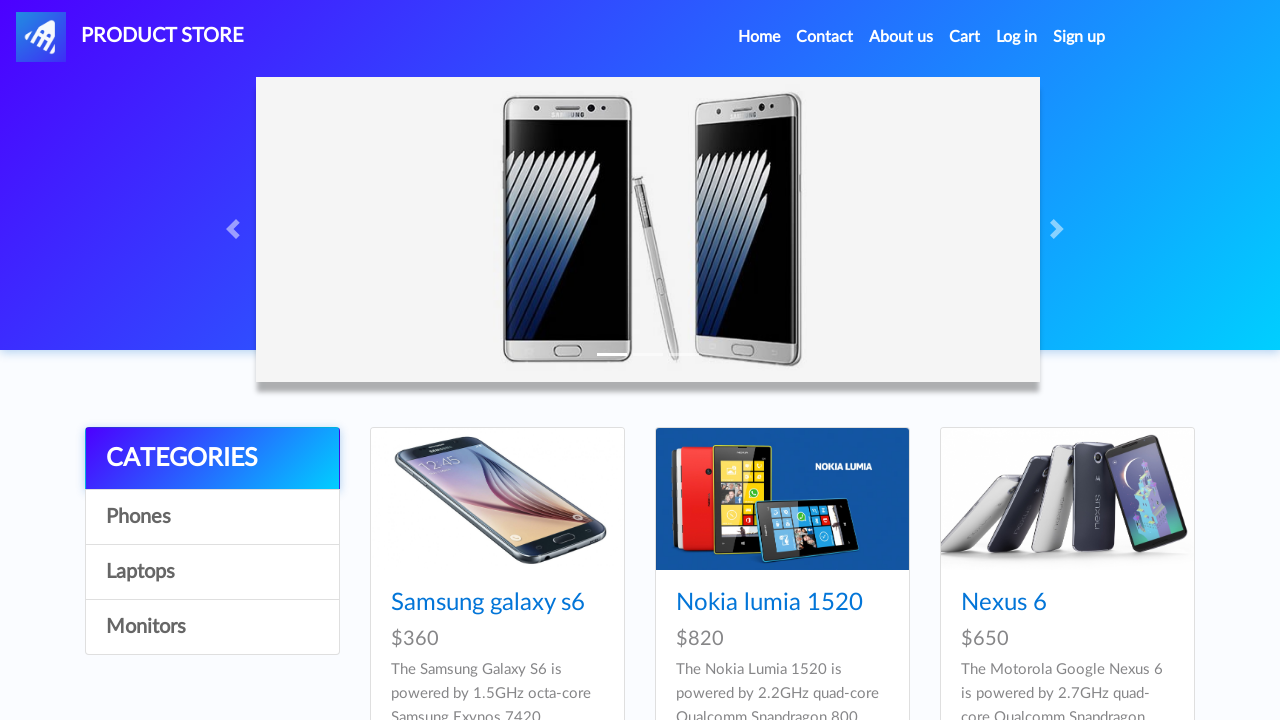

Waited for products to load on homepage
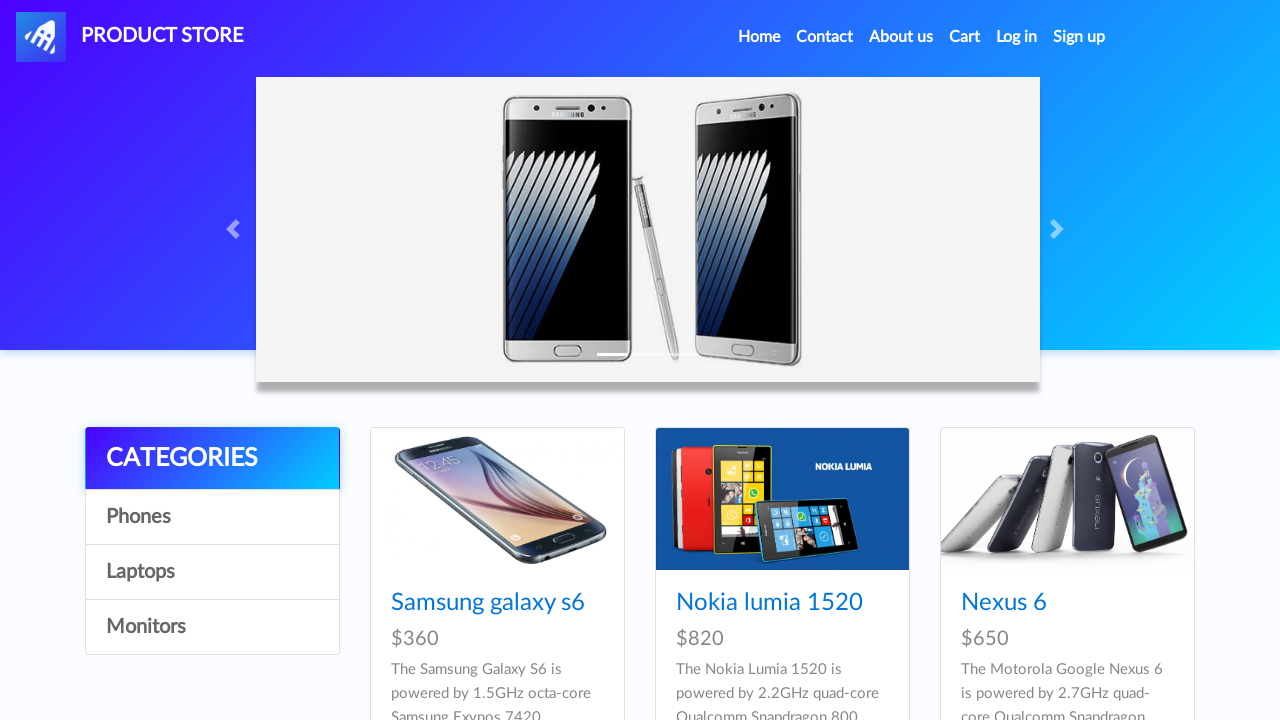

Clicked on the first product at (488, 603) on .card-title a >> nth=0
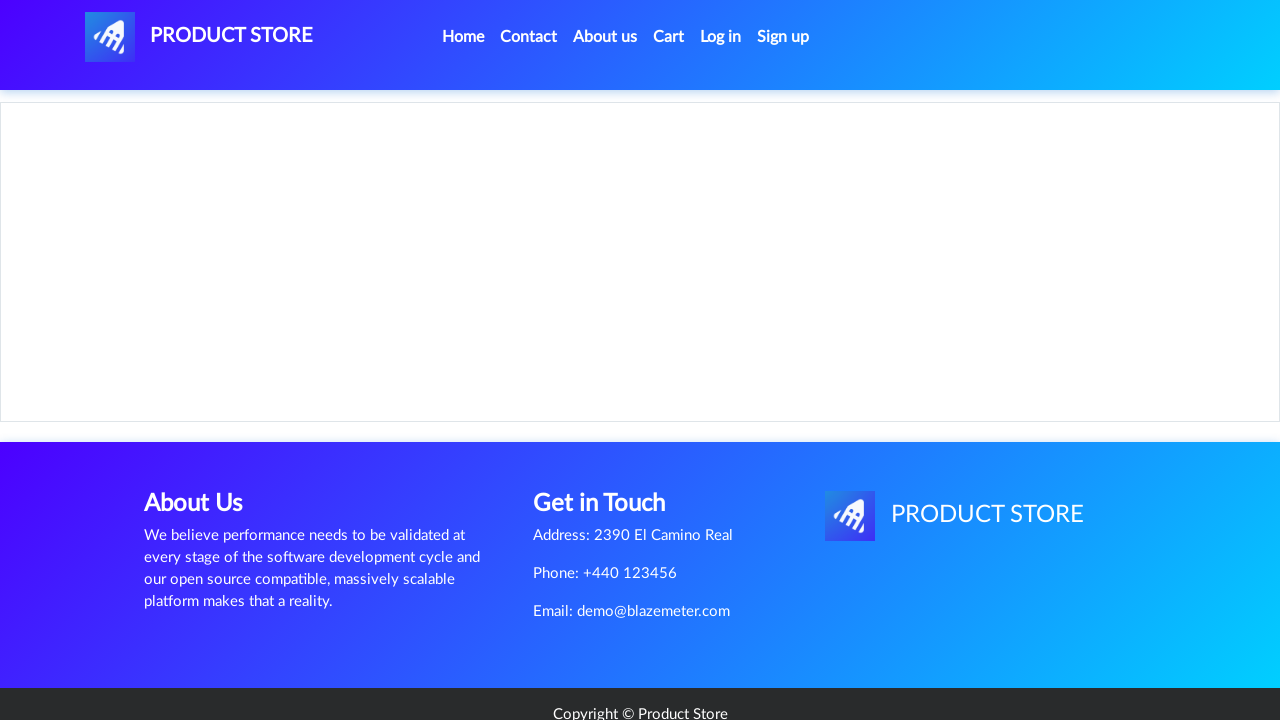

Verified product details are displayed
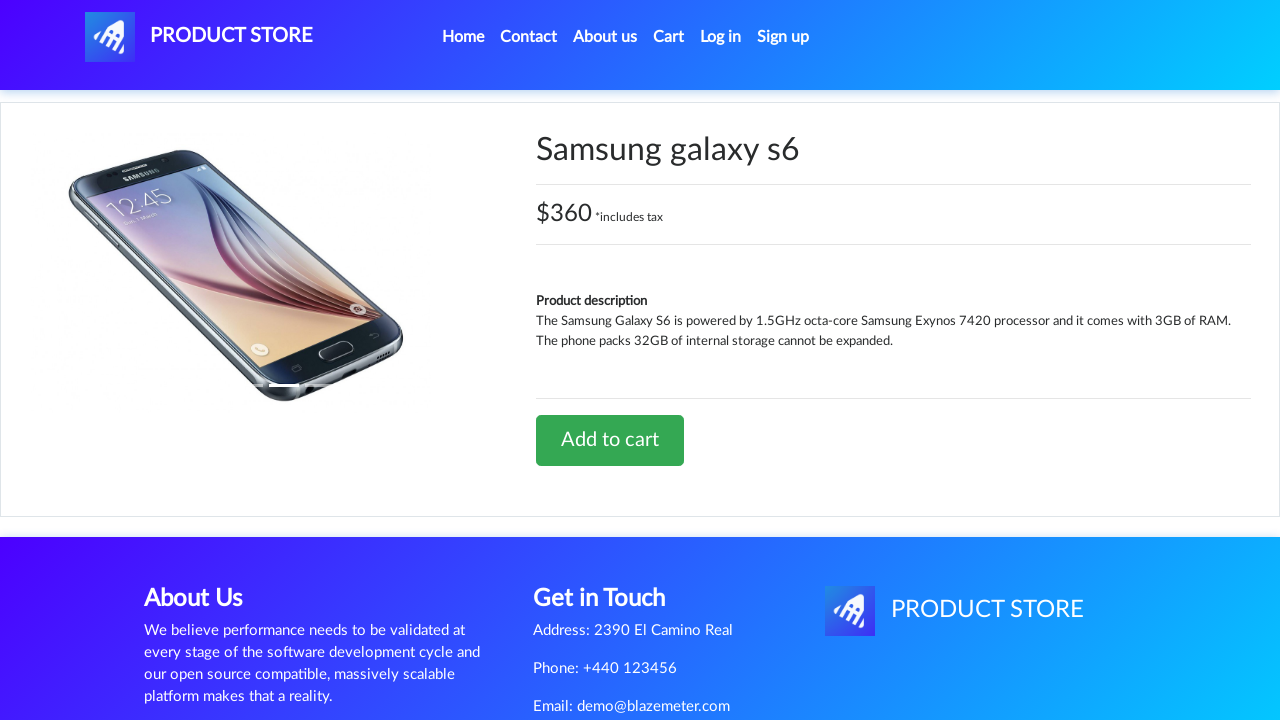

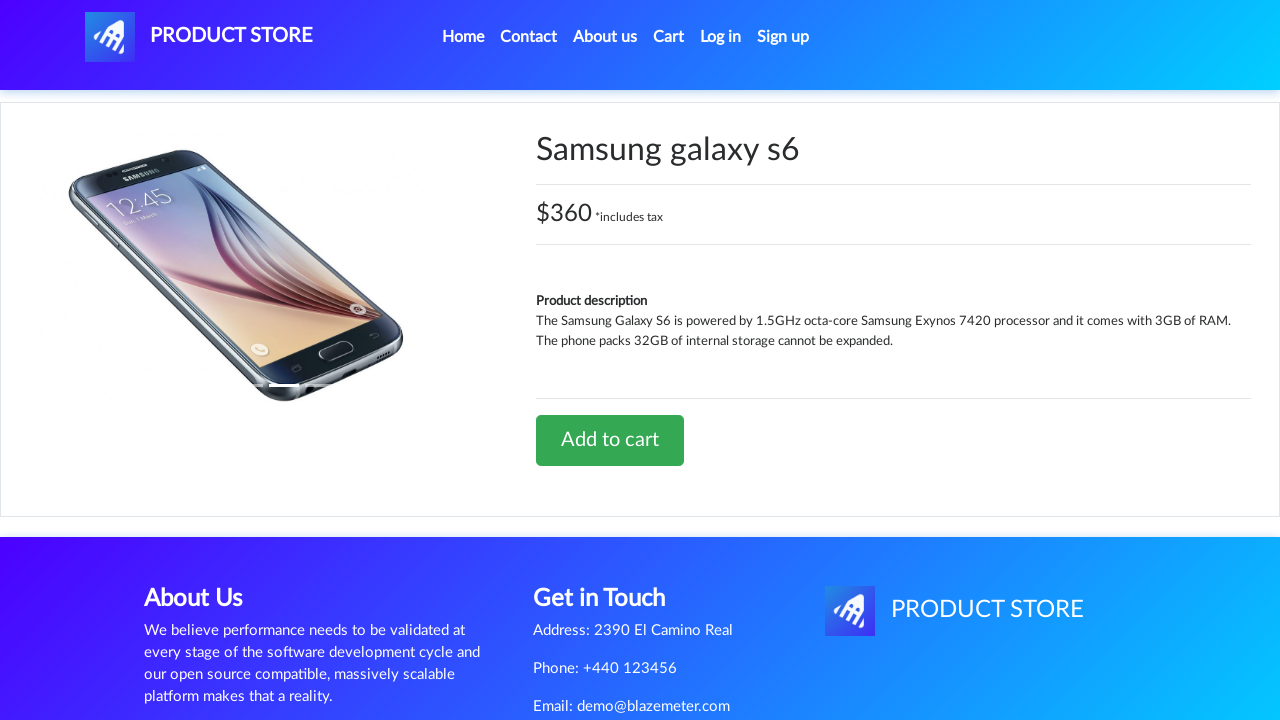